Tests the search functionality on a WordPress blog by verifying the page title, entering a search term "WordPress" in the search box, and clicking the search button.

Starting URL: https://flaven.fr

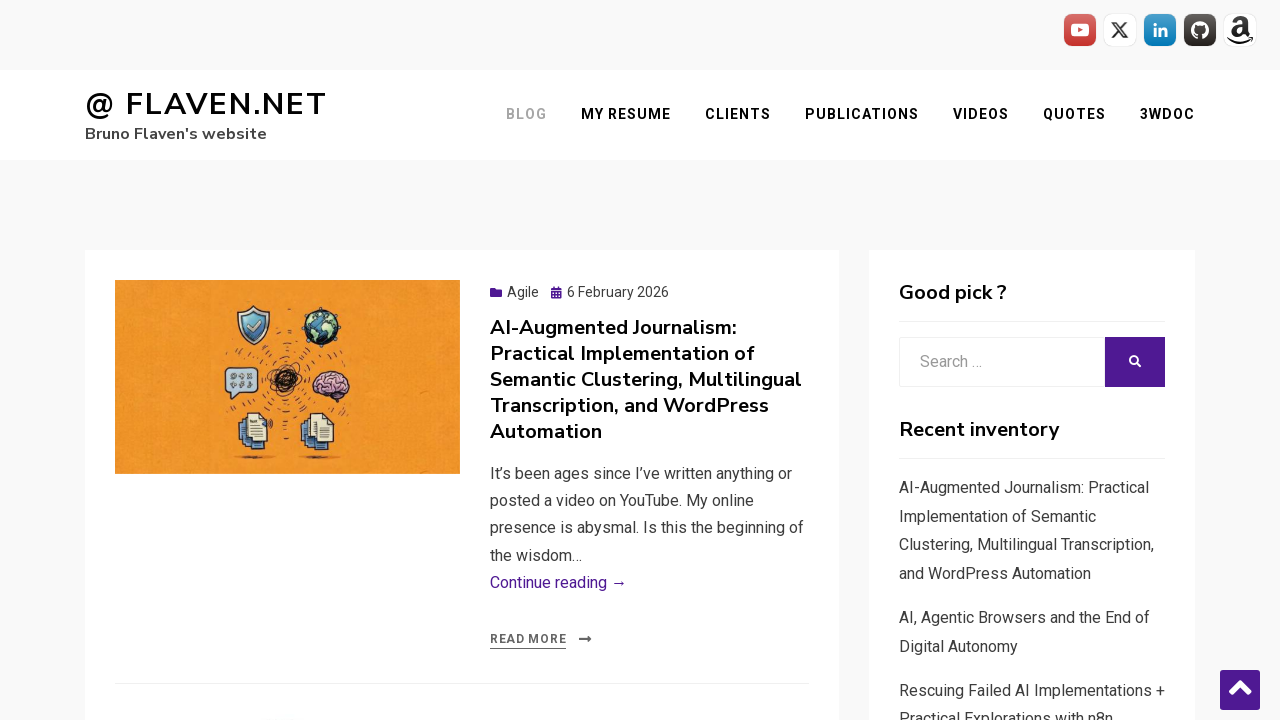

Verified page title is '@ Flaven.net – Bruno Flaven's website'
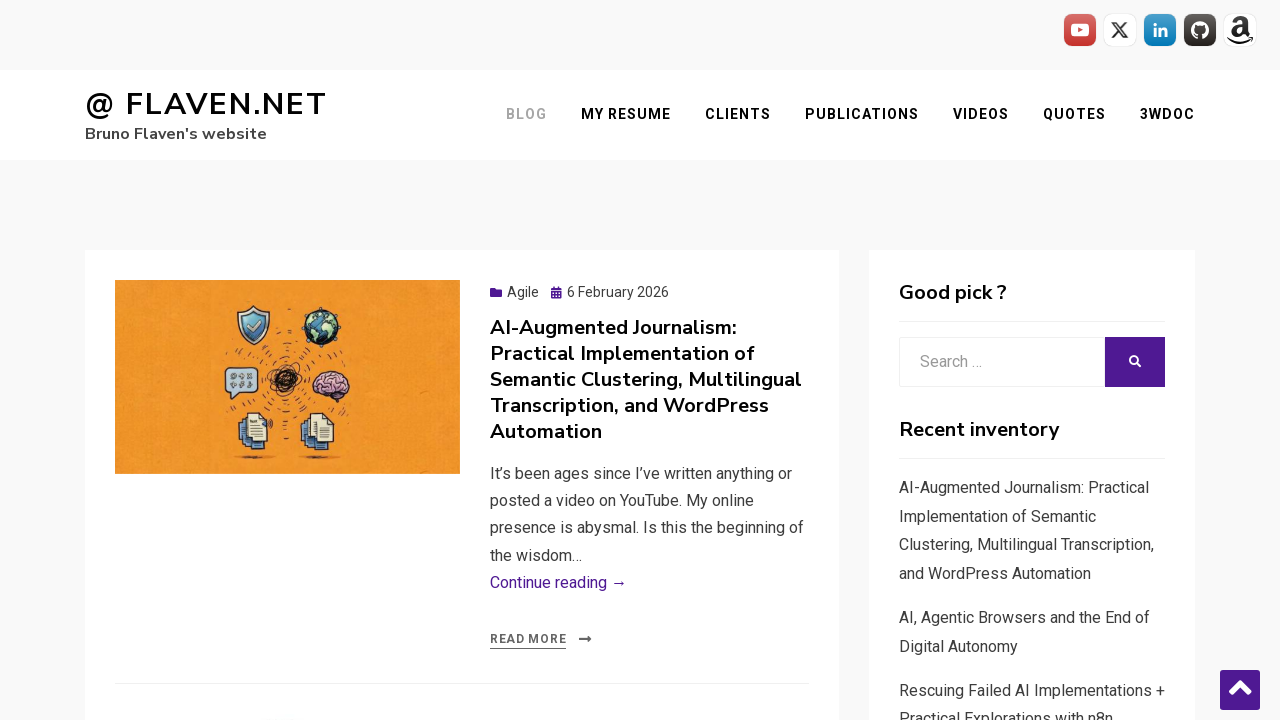

Filled search box with 'WordPress' on //*[@id="search-2"]/form/label/input
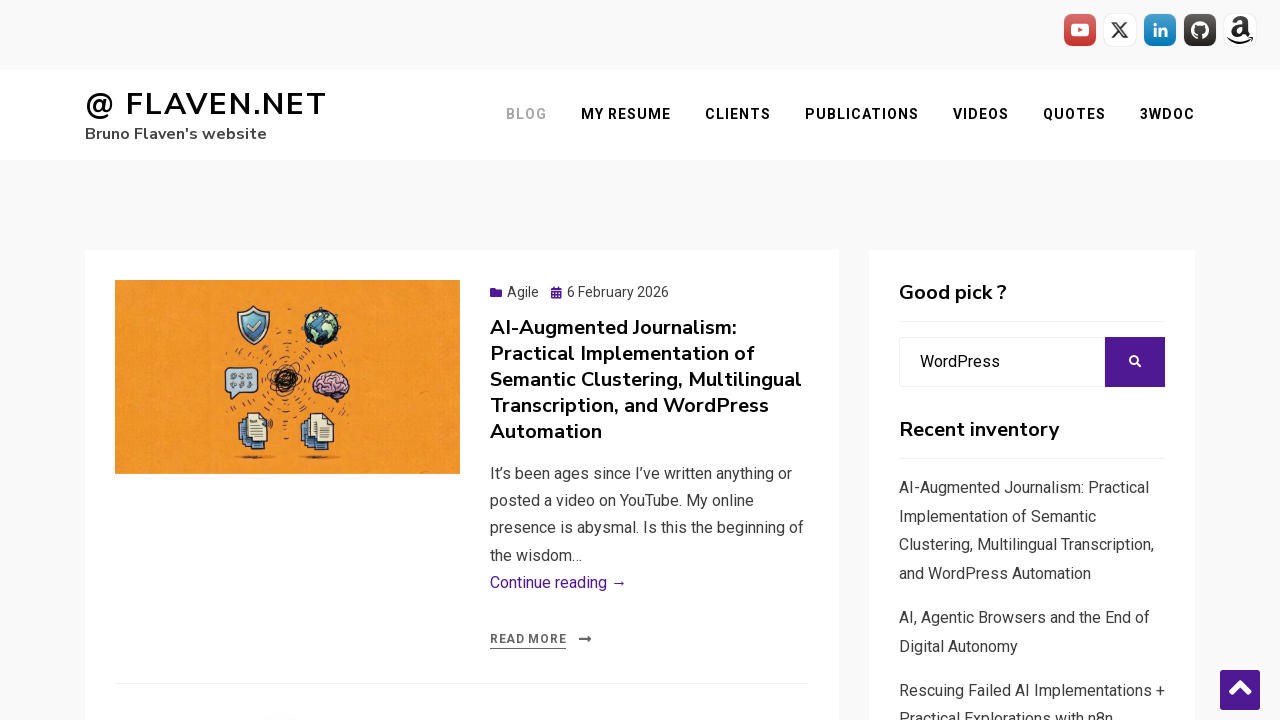

Clicked search button at (1135, 362) on xpath=//*[@id="search-2"]/form/button
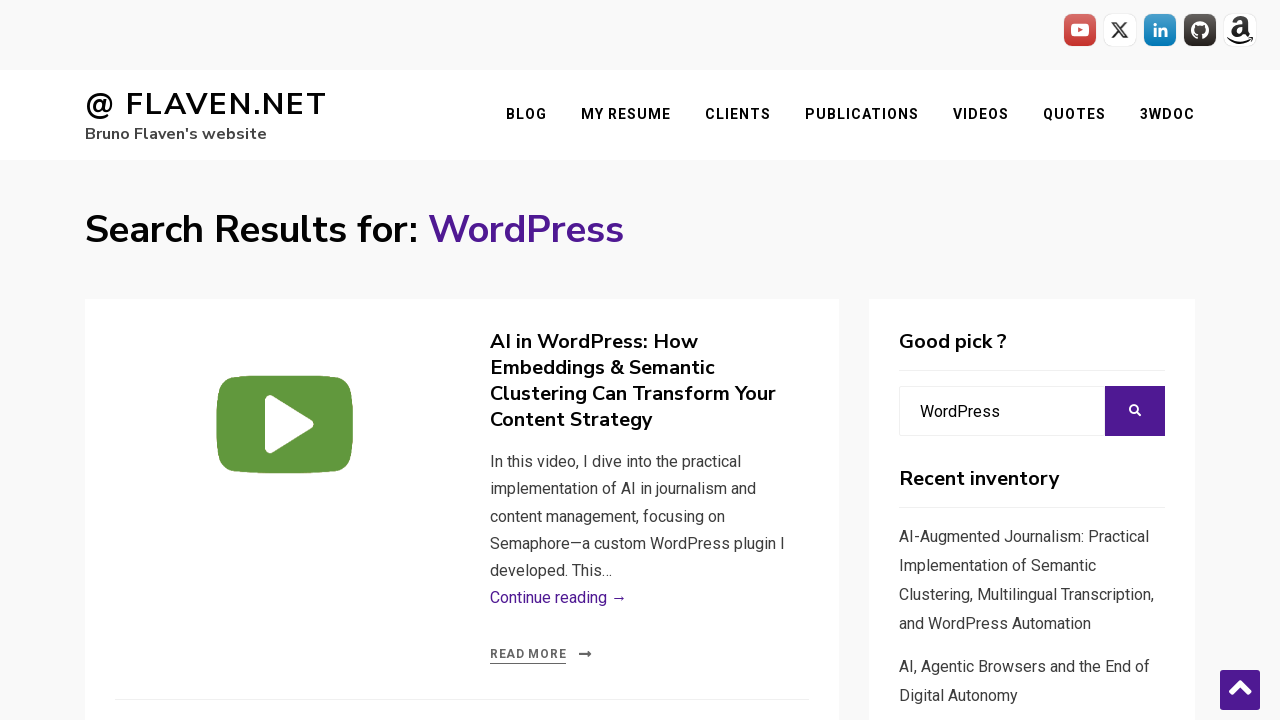

Waited for search results to load (networkidle)
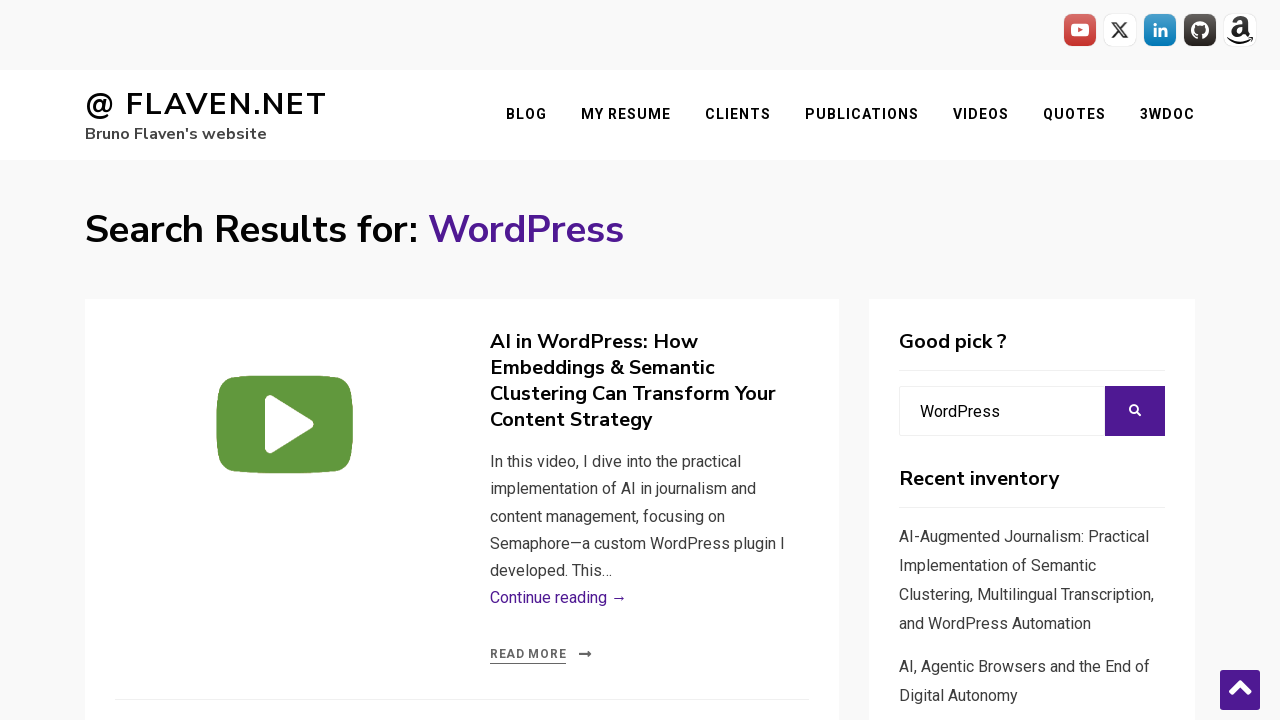

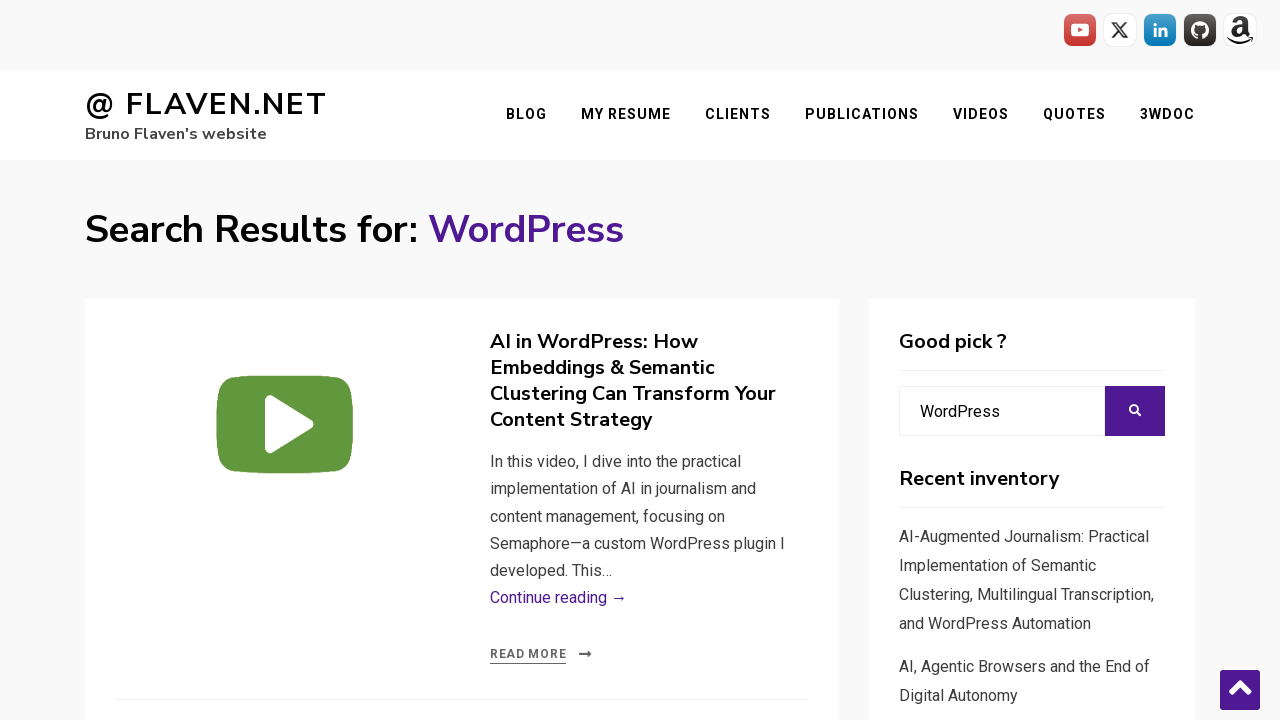